Tests checkbox functionality by checking and unchecking an apple checkbox, verifying its state after each action

Starting URL: https://www.techglobal-training.com/

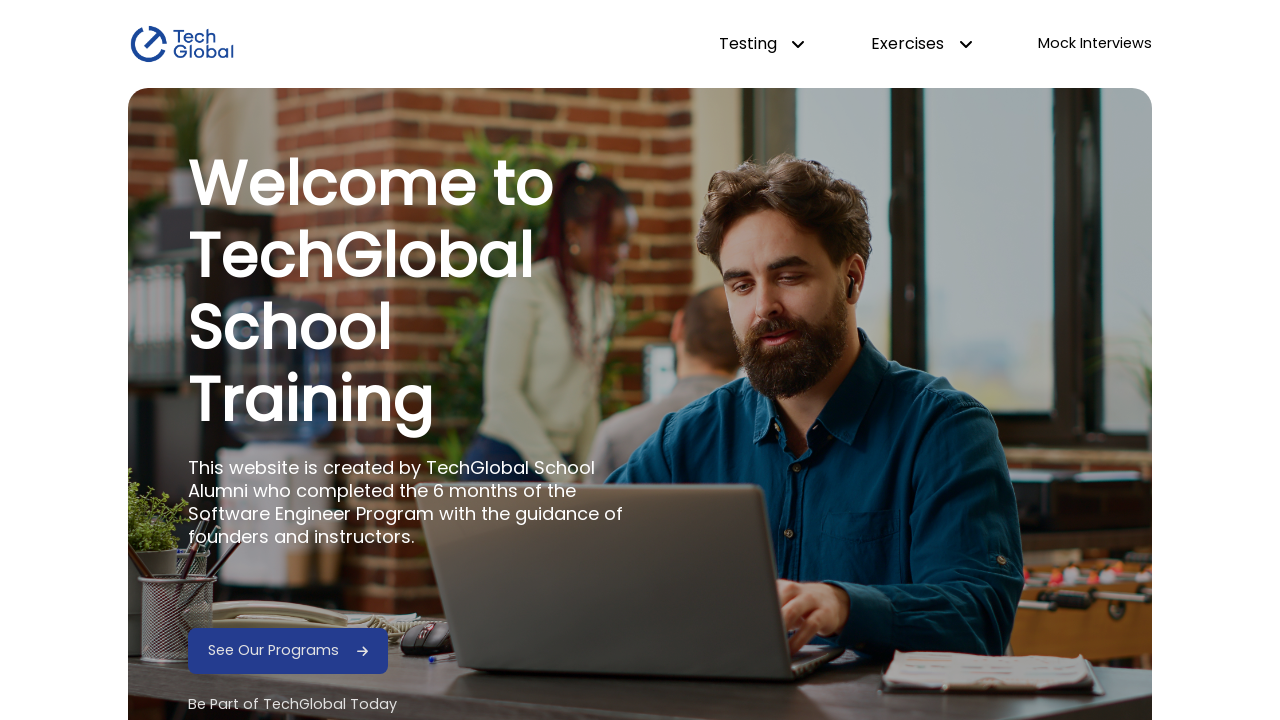

Hovered over dropdown testing menu at (762, 44) on #dropdown-testing
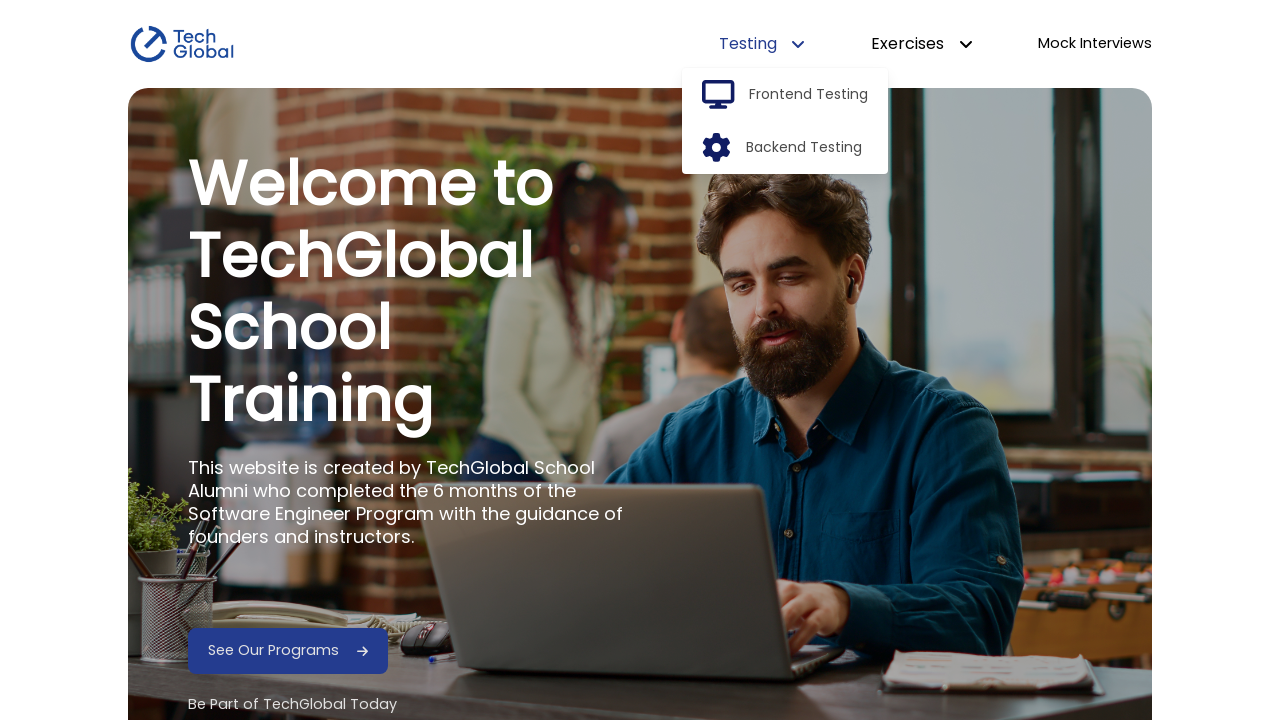

Clicked frontend option in dropdown at (809, 95) on #frontend-option
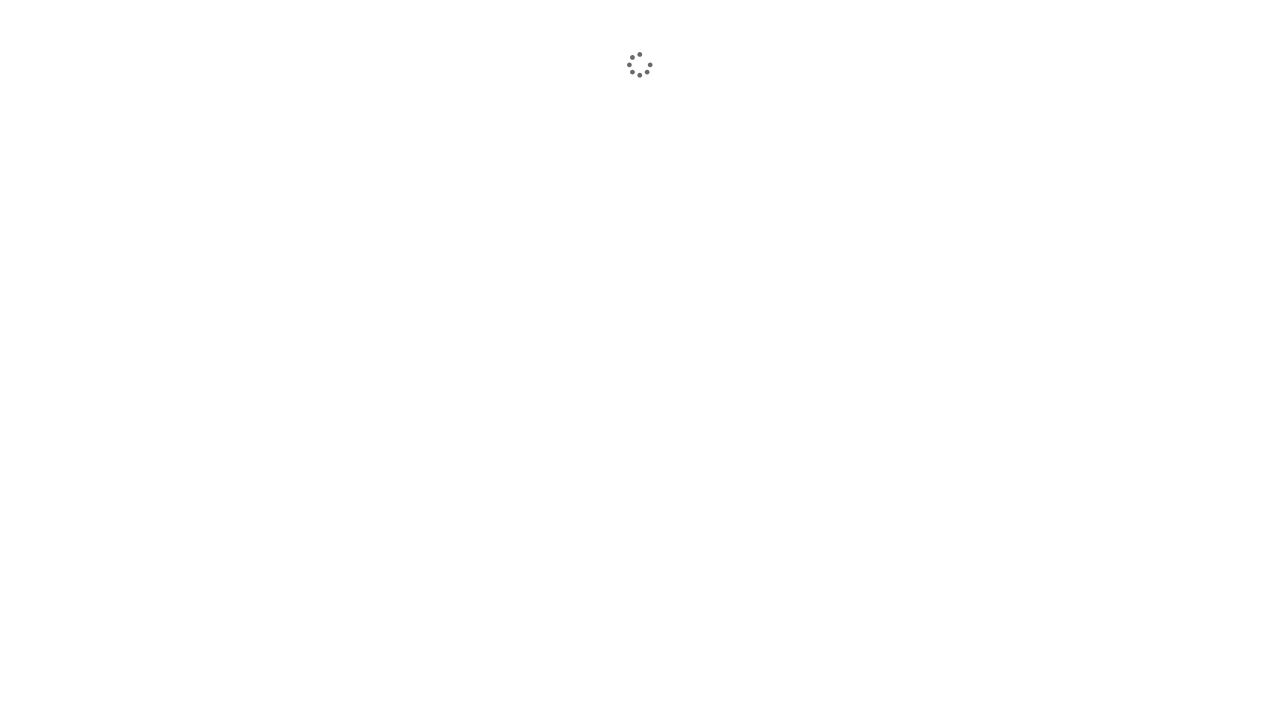

Clicked HTML Elements link to navigate to page at (215, 332) on a:has-text('HTML Elements')
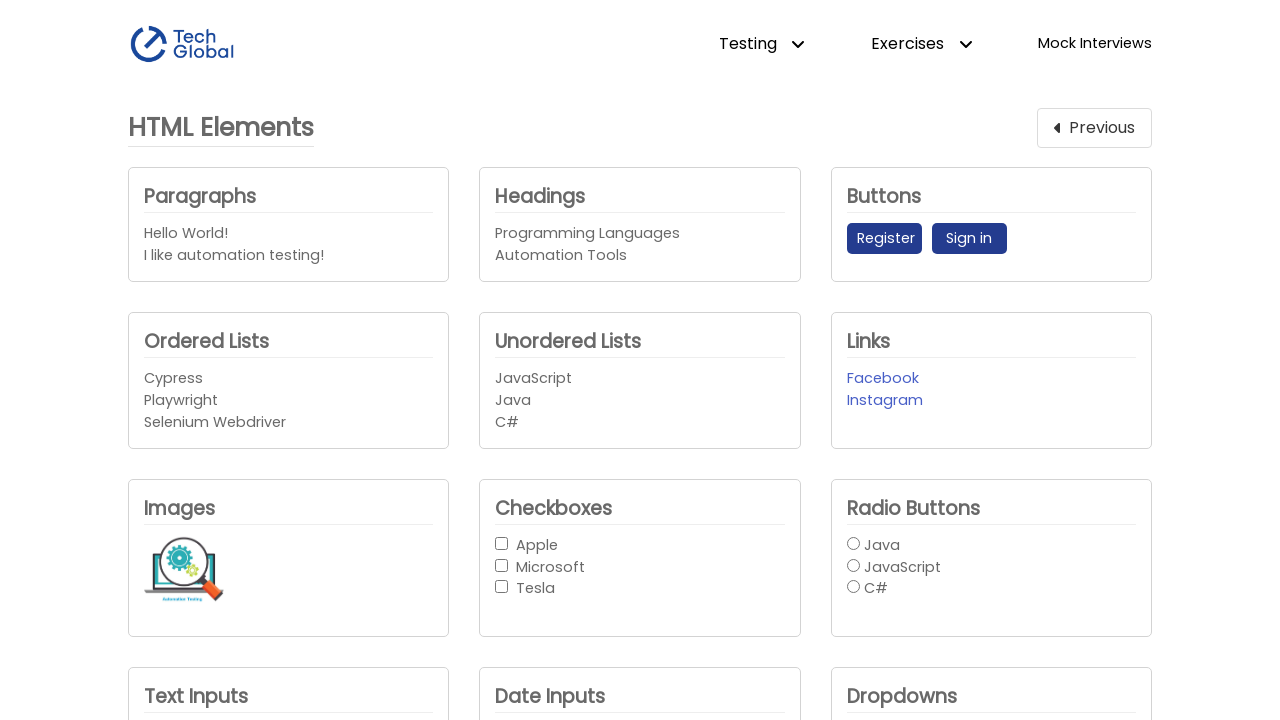

Checked the apple checkbox at (640, 545) on #apple_check
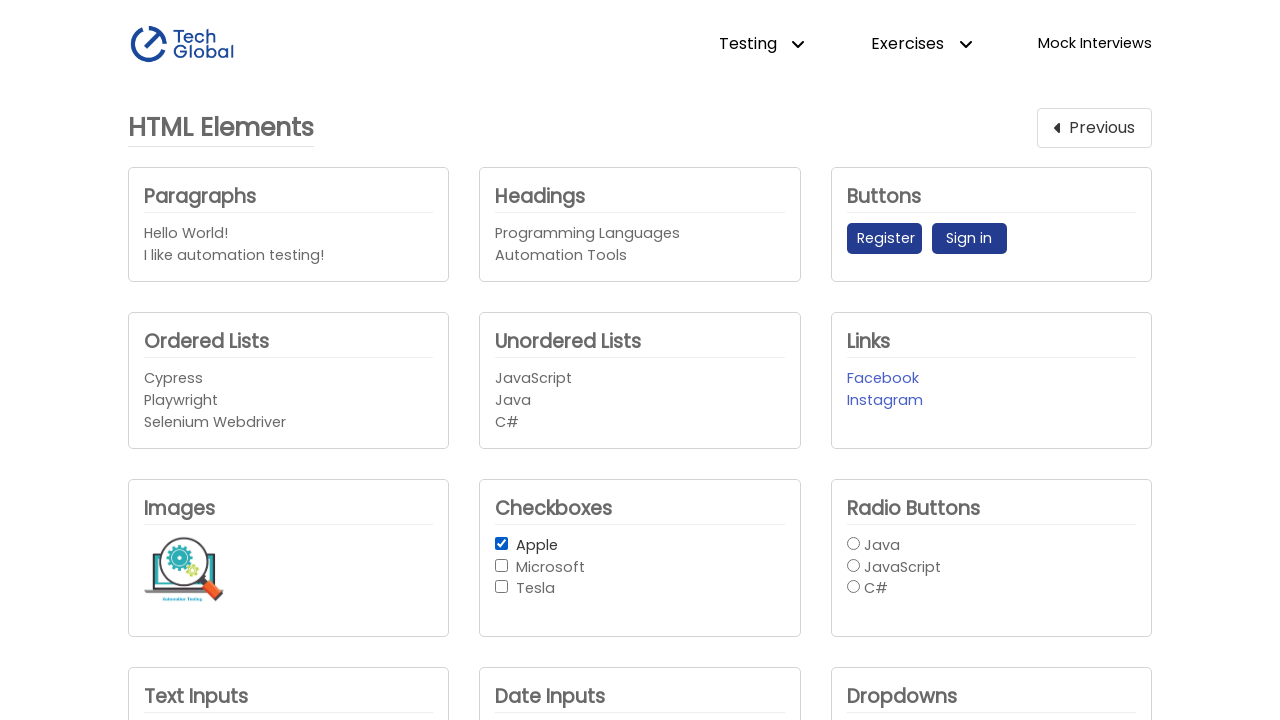

Verified apple checkbox is checked
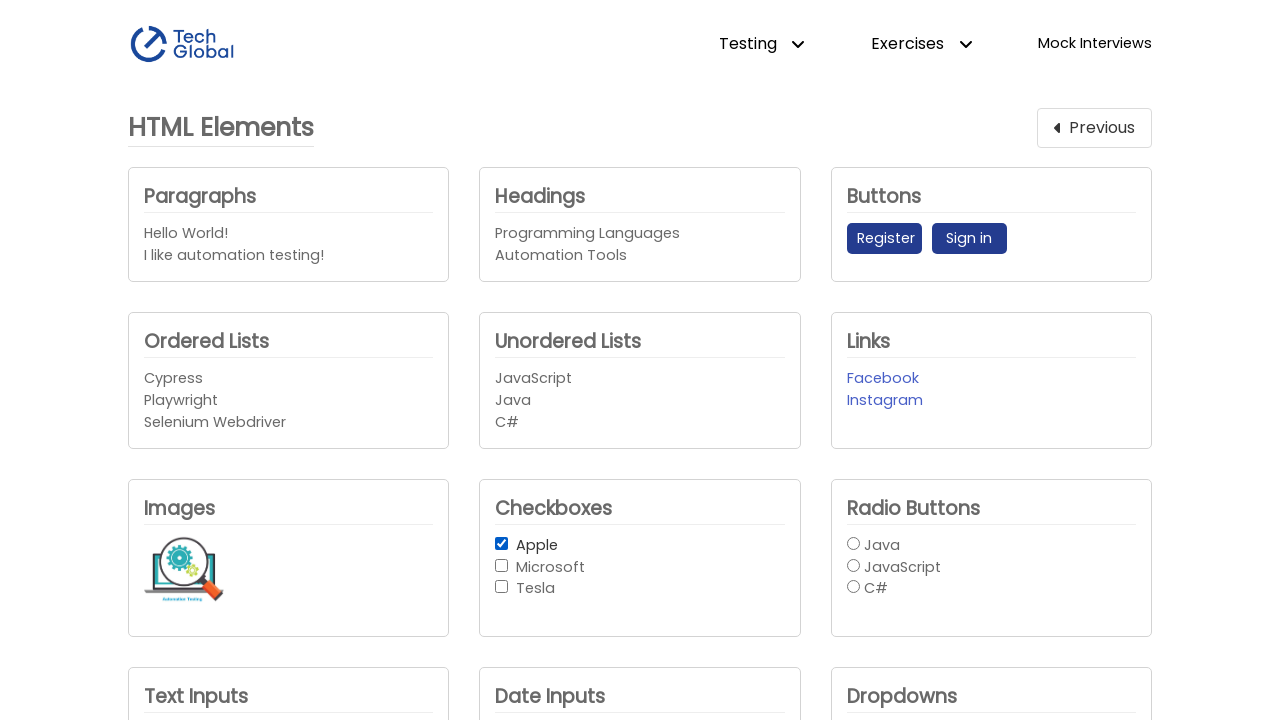

Unchecked the apple checkbox at (640, 545) on #apple_check
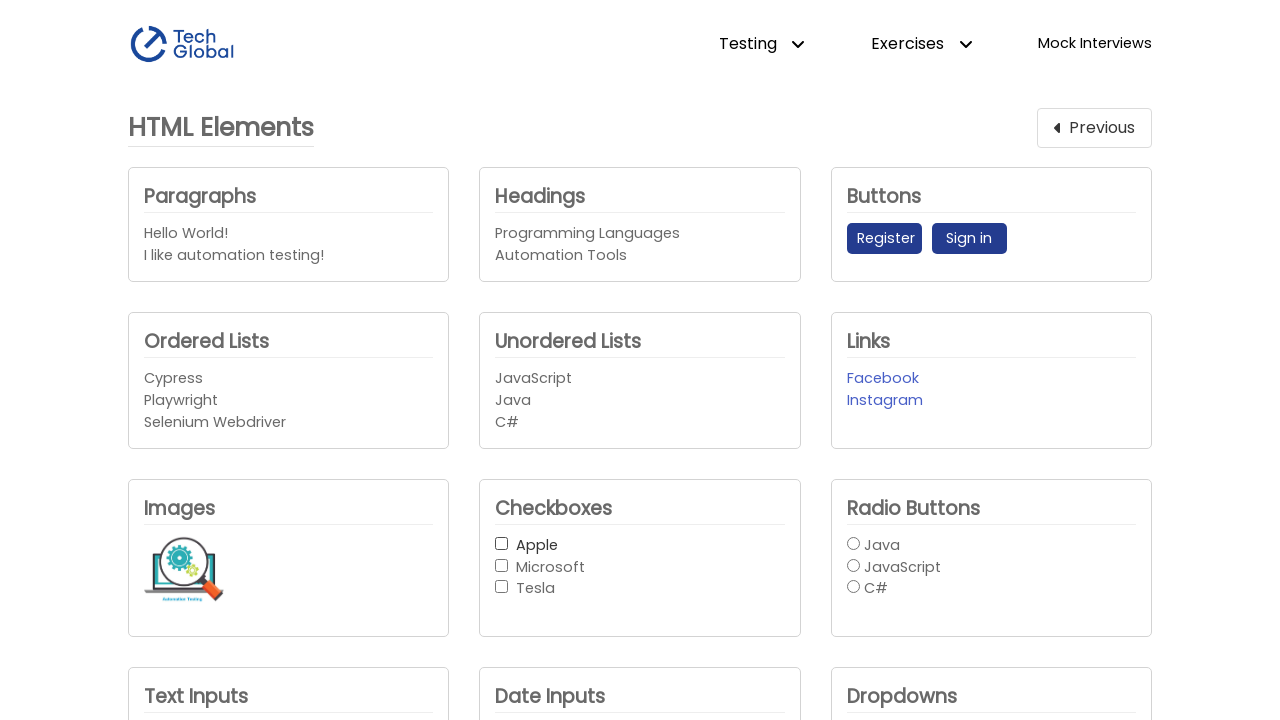

Verified apple checkbox is unchecked
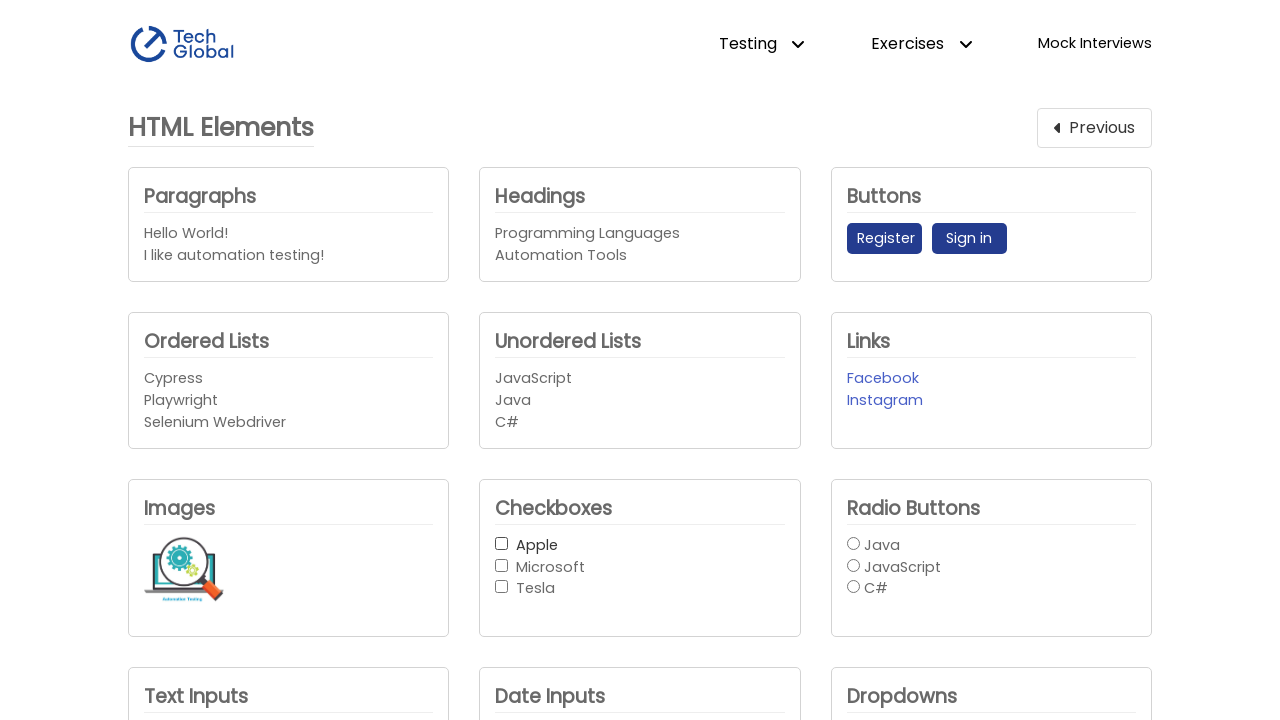

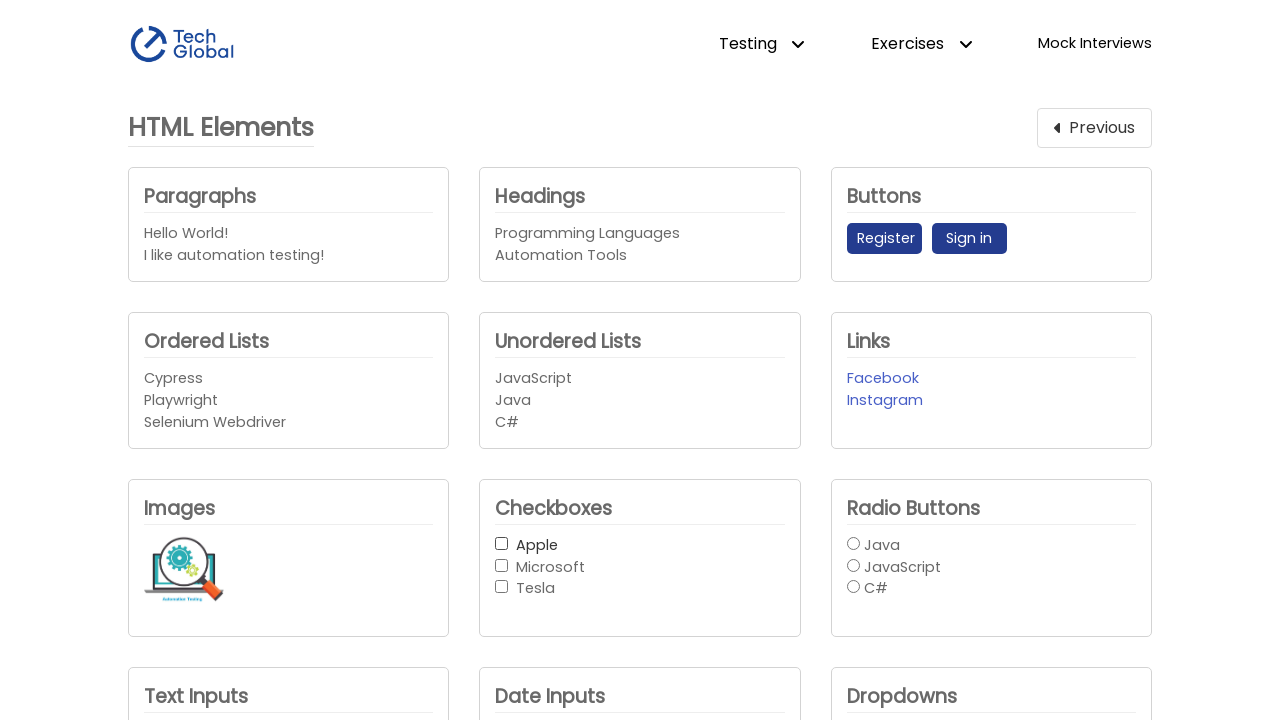